Tests JavaScript prompt alert handling by clicking a button that triggers a prompt, entering text into the prompt, and dismissing it

Starting URL: https://the-internet.herokuapp.com/javascript_alerts

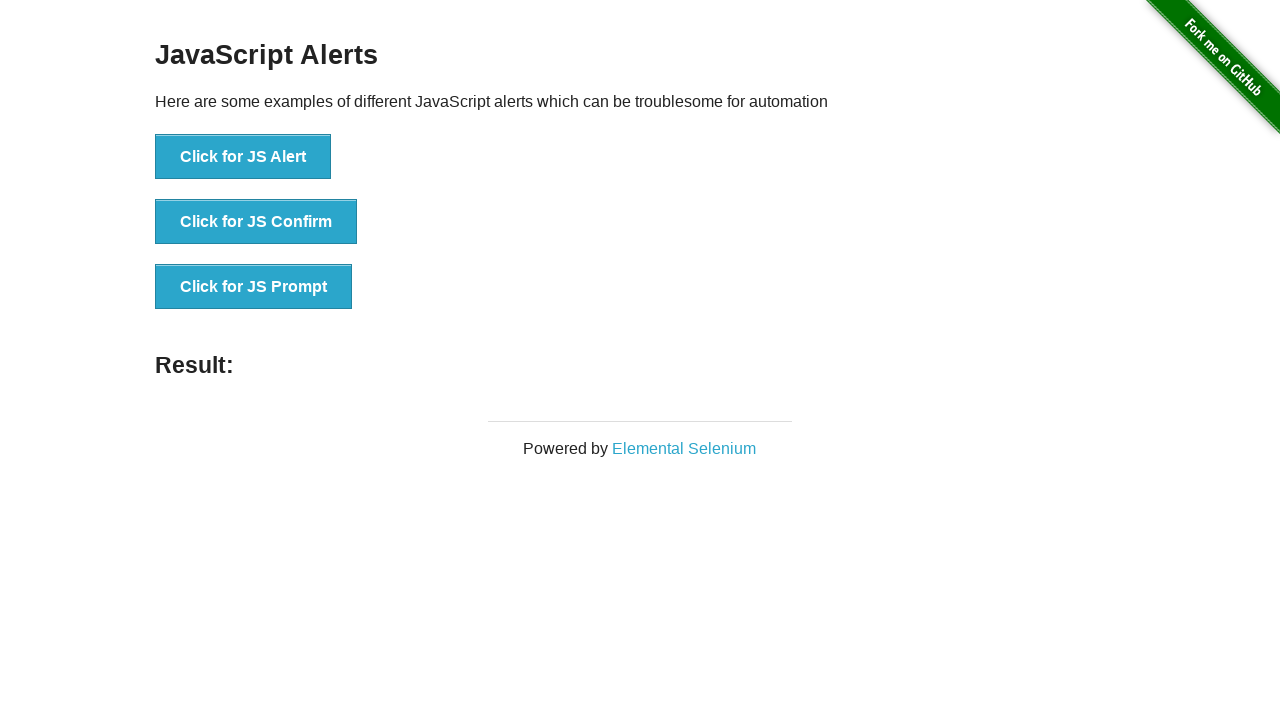

Clicked button to trigger JavaScript prompt alert at (254, 287) on xpath=//*[@id='content']/div/ul/li[3]/button
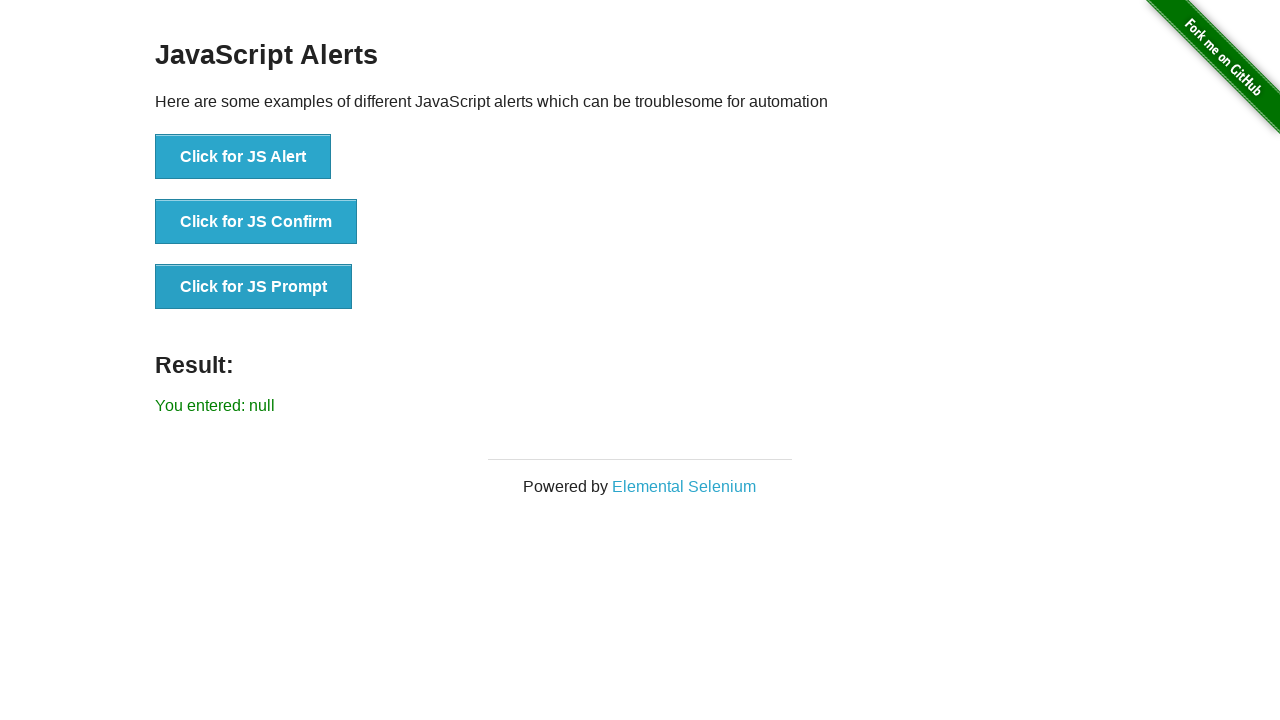

Set up dialog handler to dismiss prompts
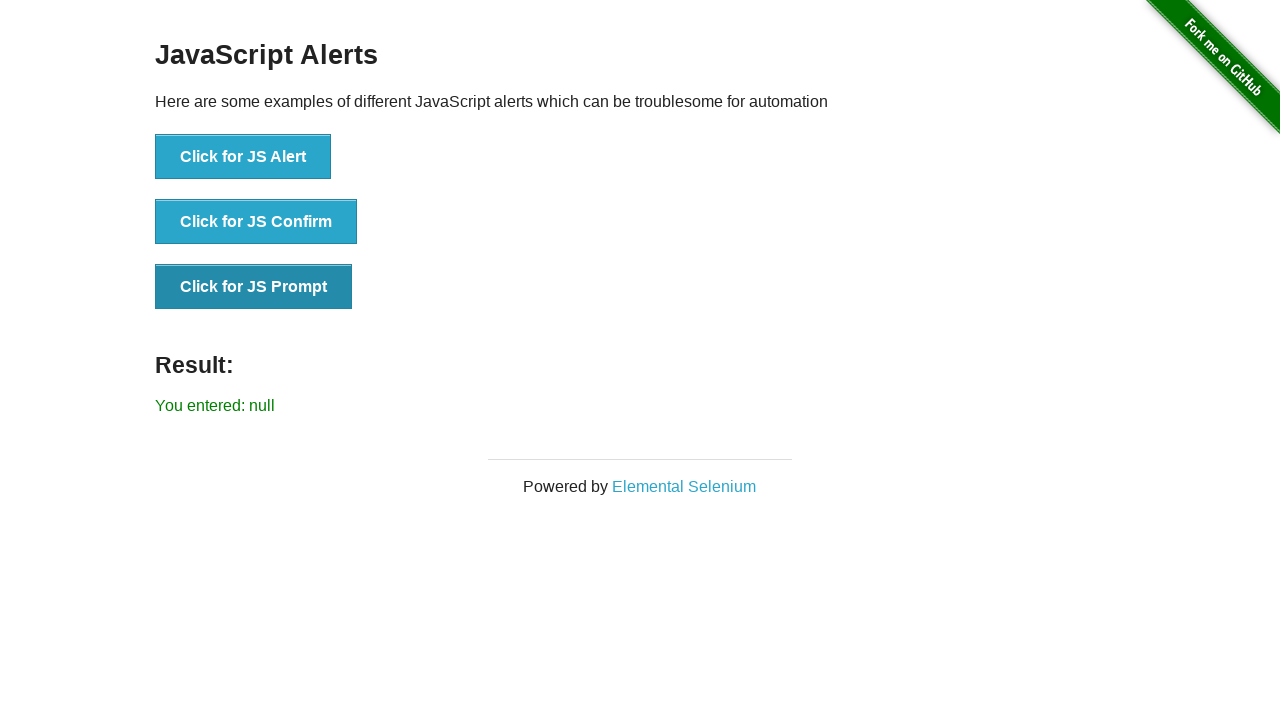

Clicked button again to trigger prompt and test dismiss behavior at (254, 287) on xpath=//*[@id='content']/div/ul/li[3]/button
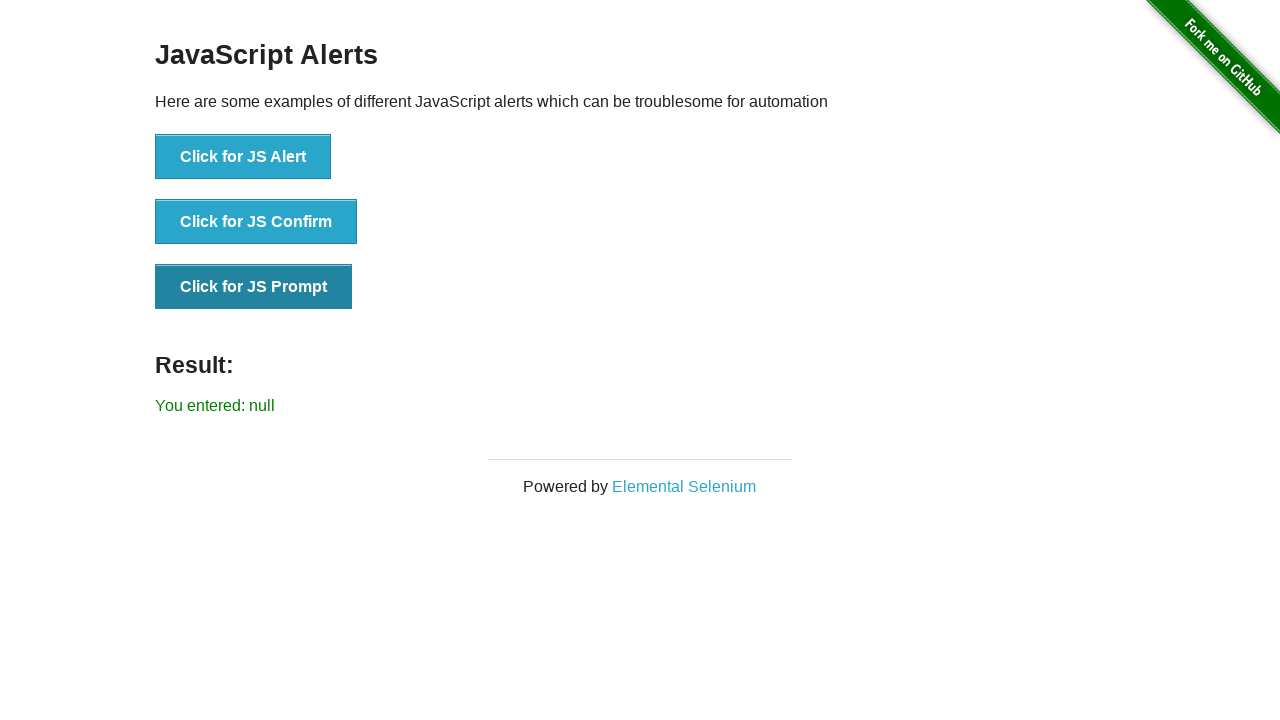

Result element loaded after dismissing prompt
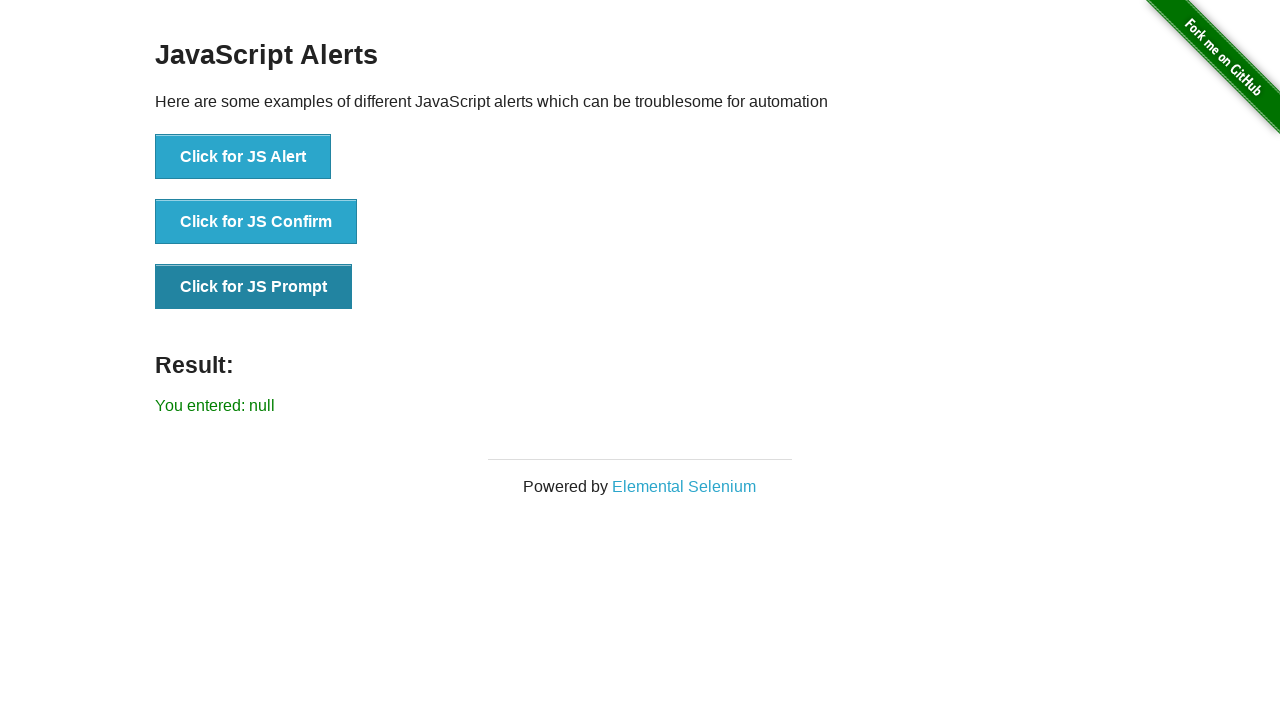

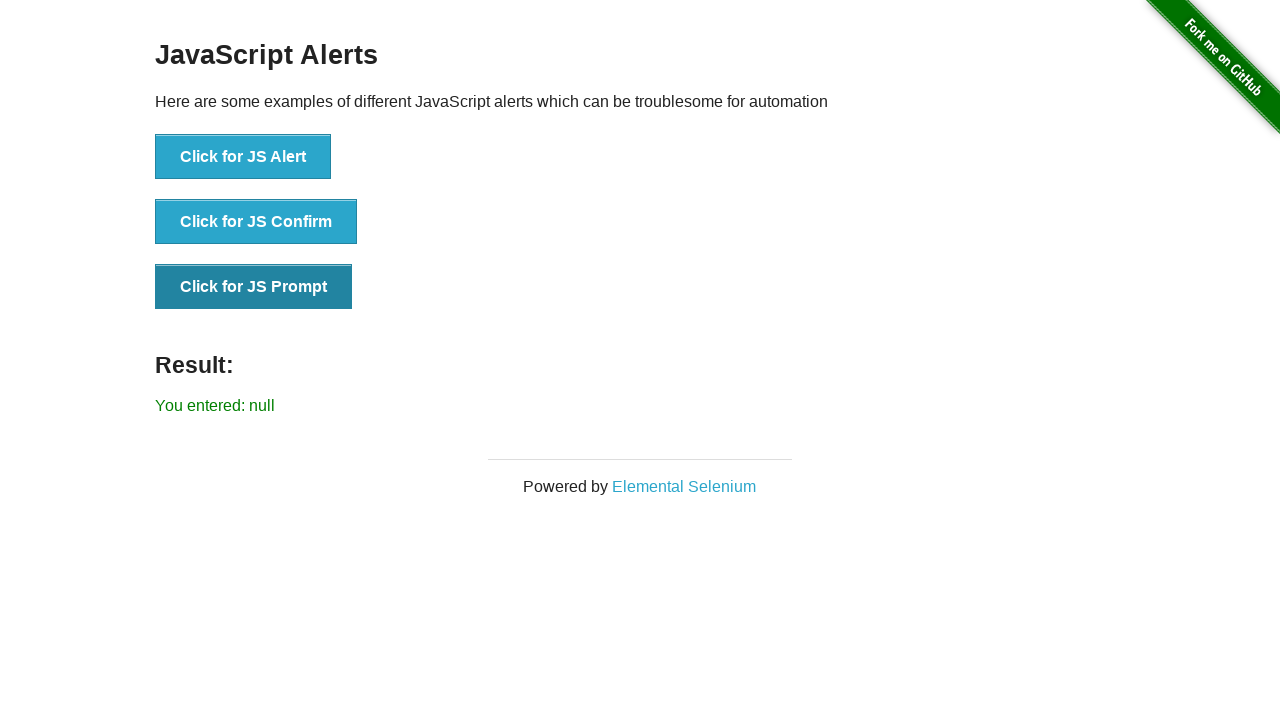